Tests JavaScript alert handling by clicking the JS Alert button, validating the alert text, accepting it, and verifying the result message

Starting URL: http://the-internet.herokuapp.com/

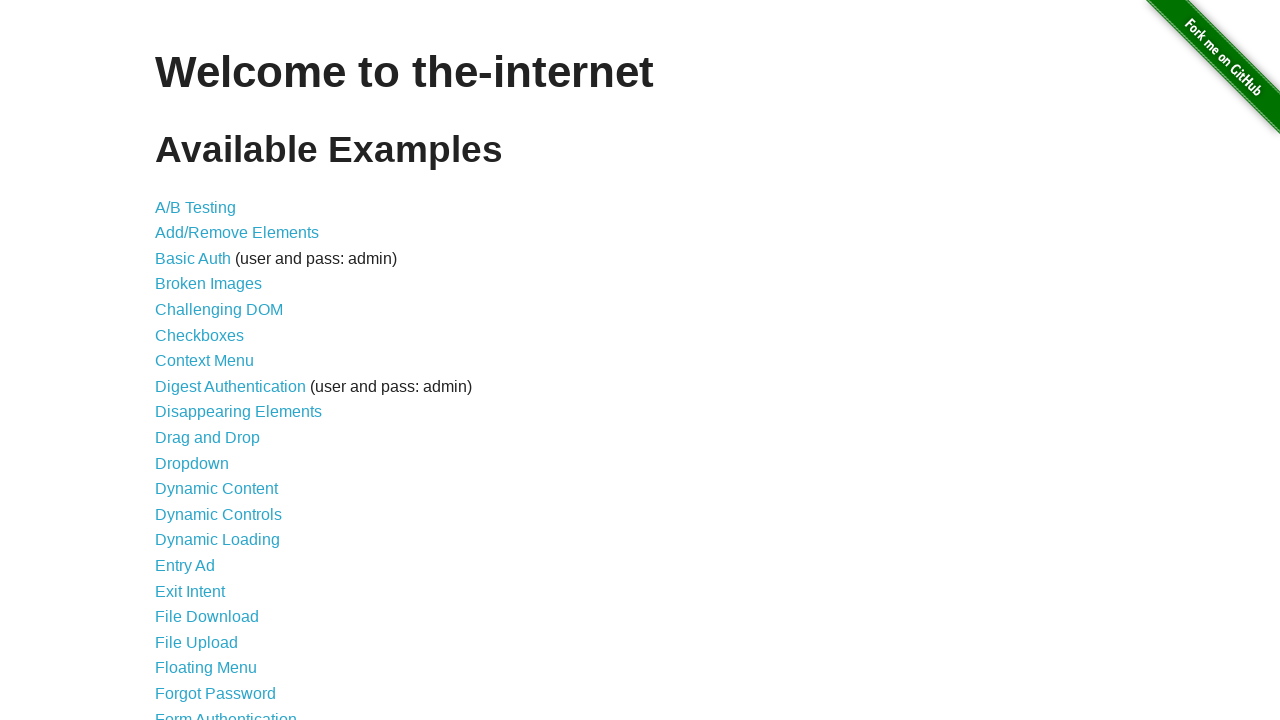

Clicked on 'JavaScript Alerts' link at (214, 361) on a:has-text('JavaScript Alerts')
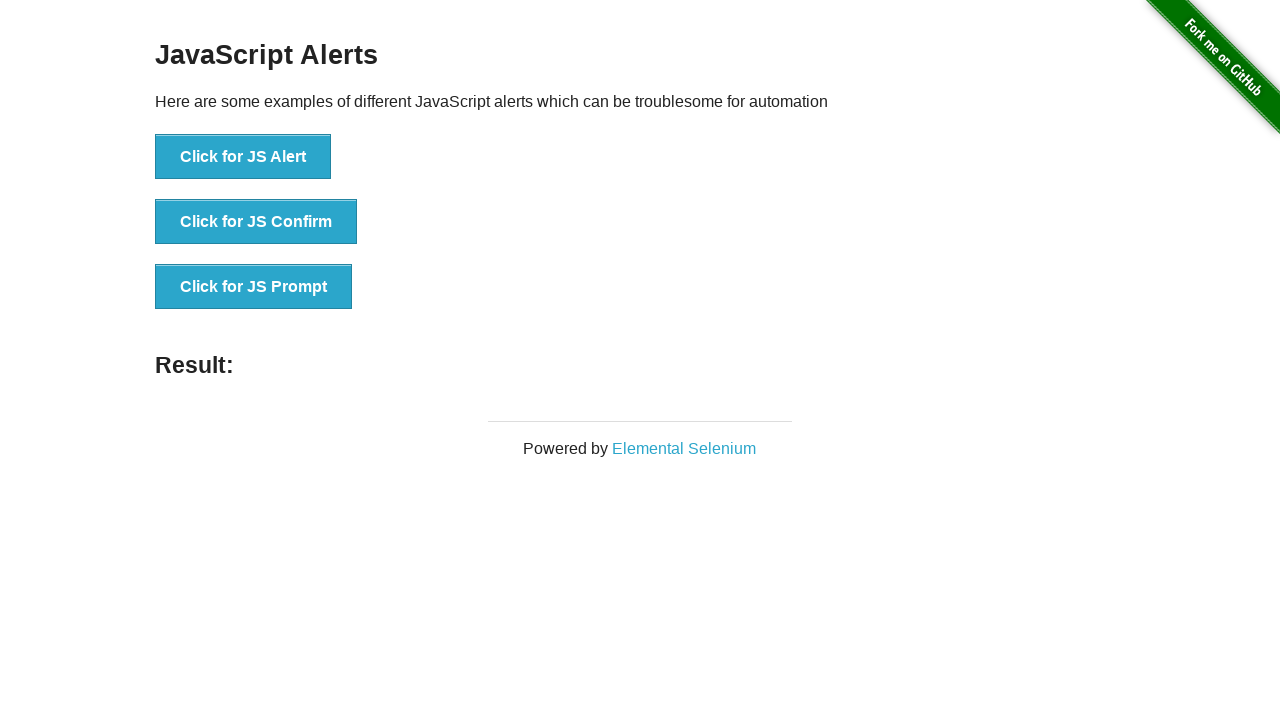

Clicked on 'Click for JS Alert' button to trigger the alert at (243, 157) on button:has-text('Click for JS Alert')
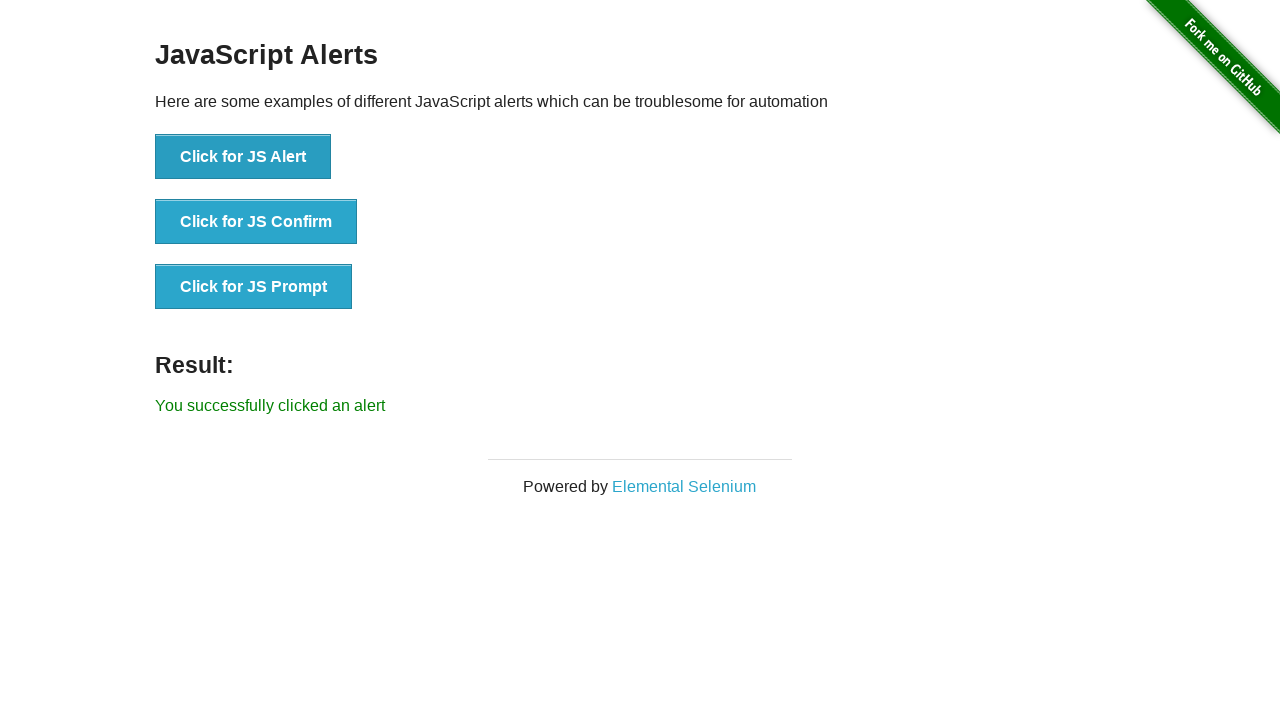

Set up alert dialog handler to accept the alert
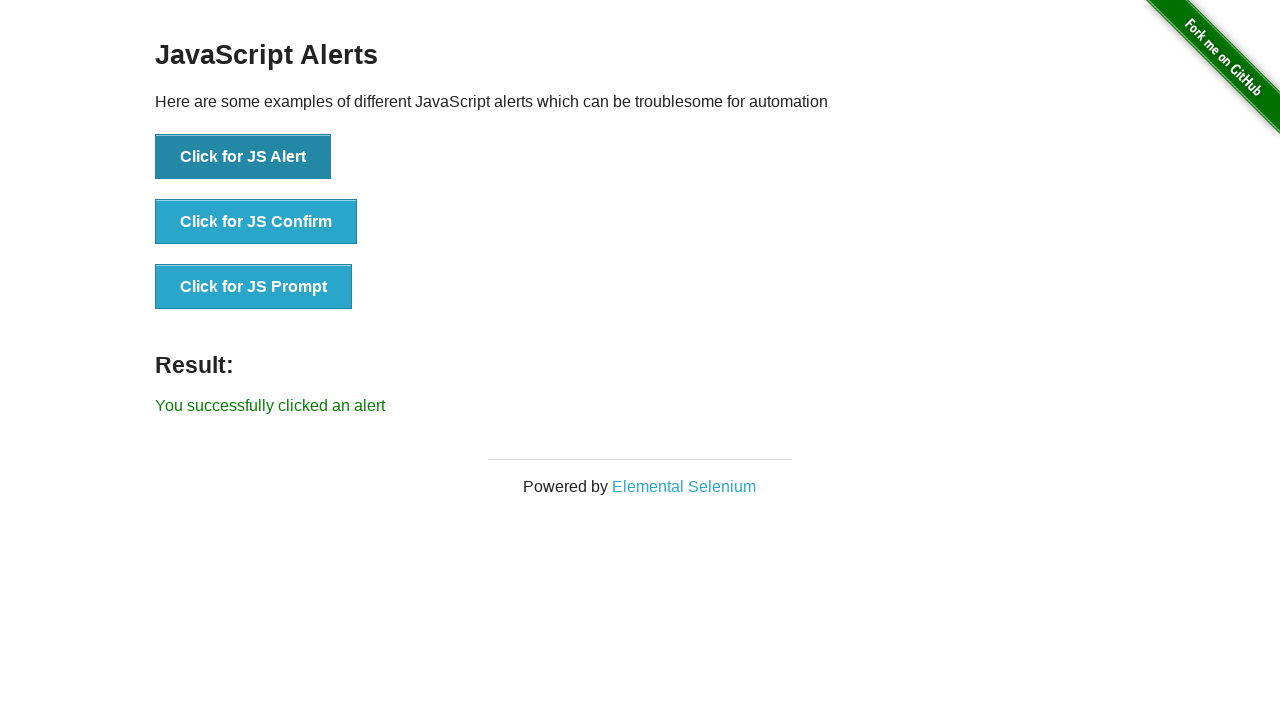

Waited for result message to appear and verified alert was handled
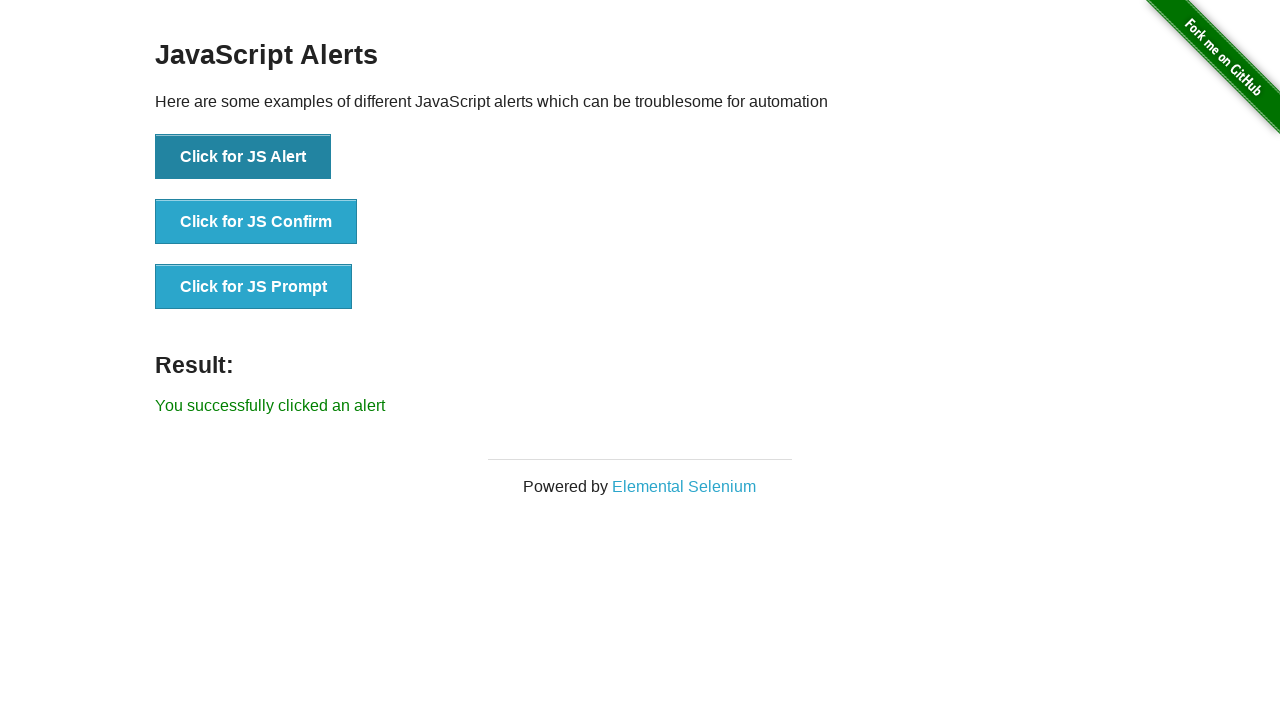

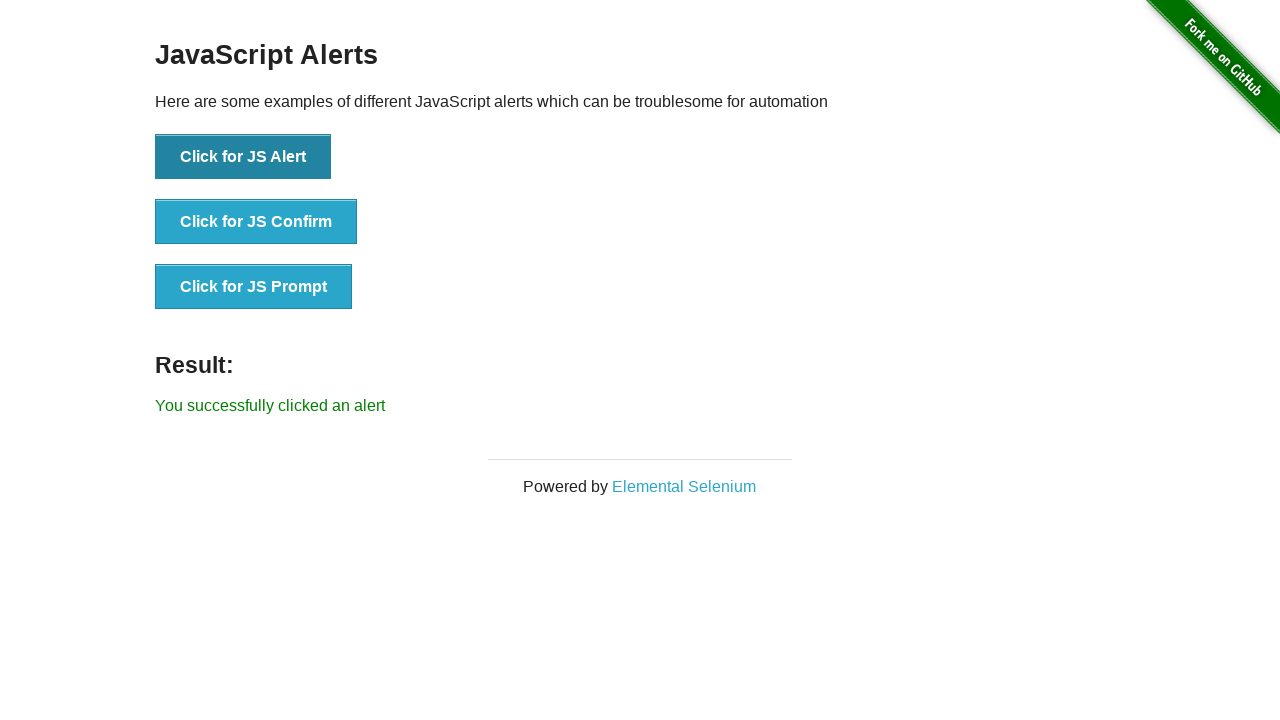